Tests dropdown menu functionality by clicking on a dropdown button and then selecting the Facebook link option after it becomes visible

Starting URL: https://omayo.blogspot.com/

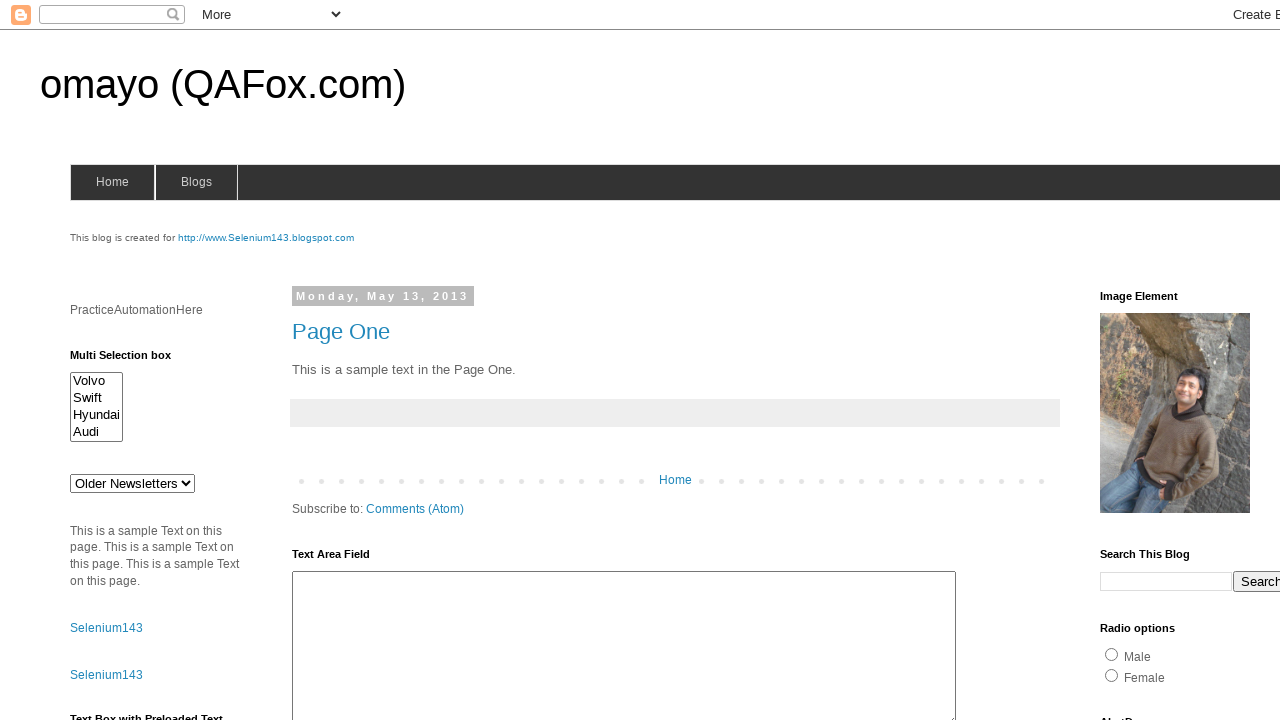

Clicked dropdown button to open menu at (1227, 360) on .dropbtn
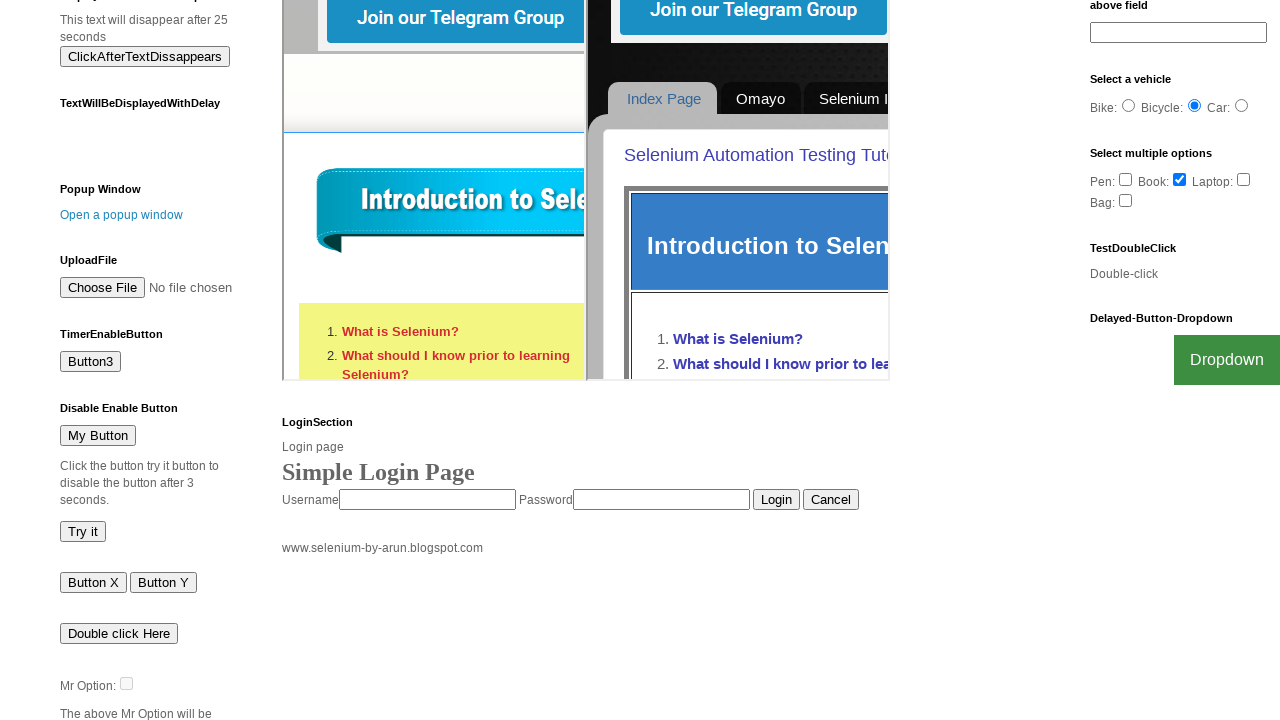

Facebook link became visible in dropdown menu
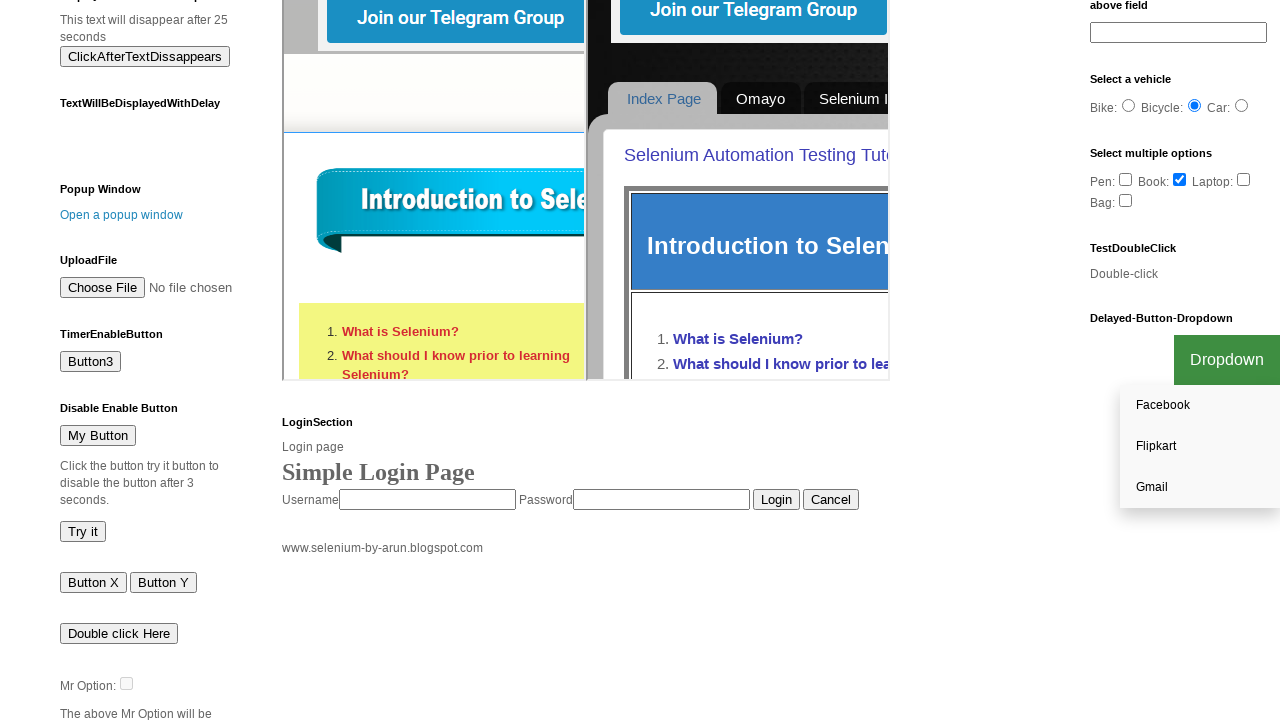

Clicked Facebook link from dropdown menu at (1200, 406) on a:has-text('Facebook')
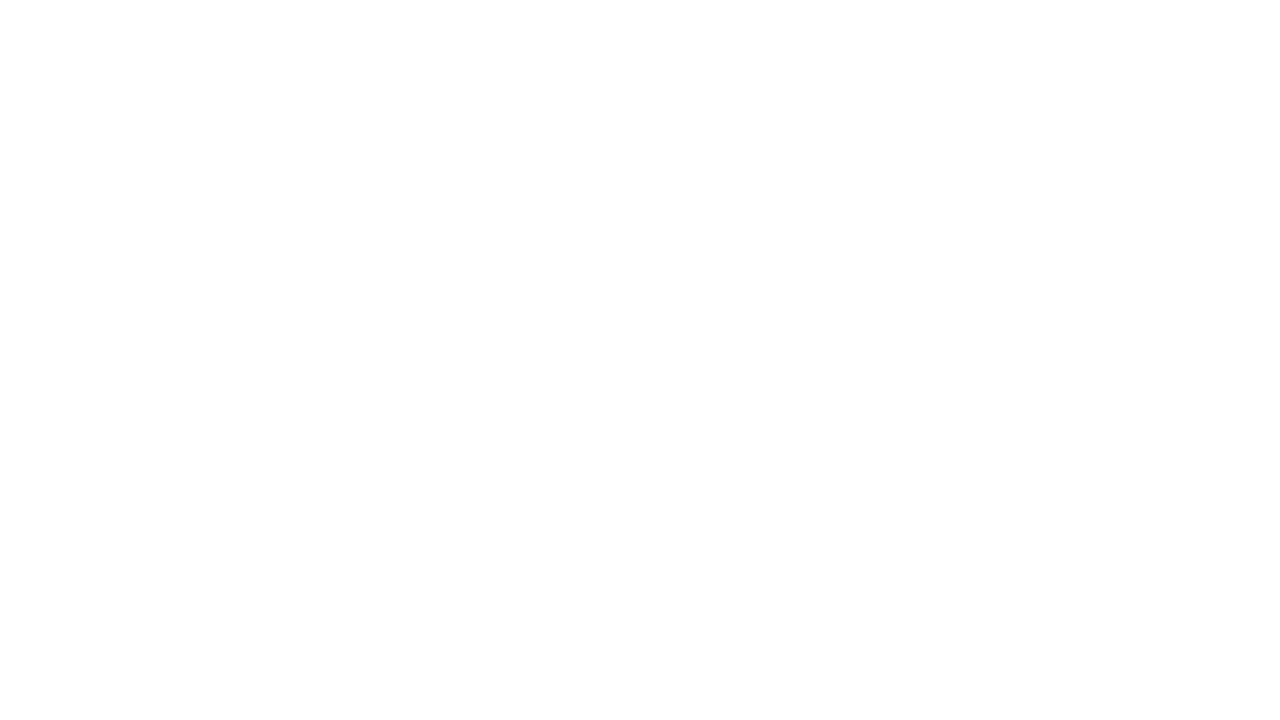

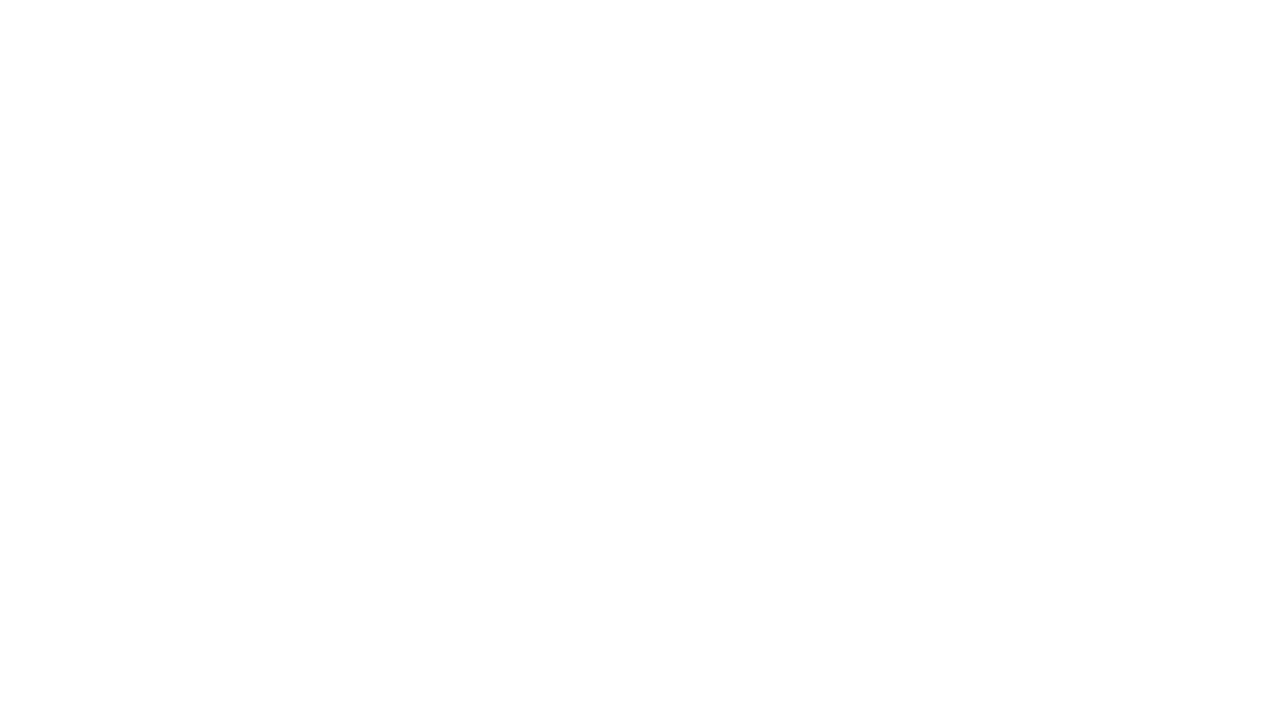